Tests browser back button functionality with filter navigation

Starting URL: https://demo.playwright.dev/todomvc

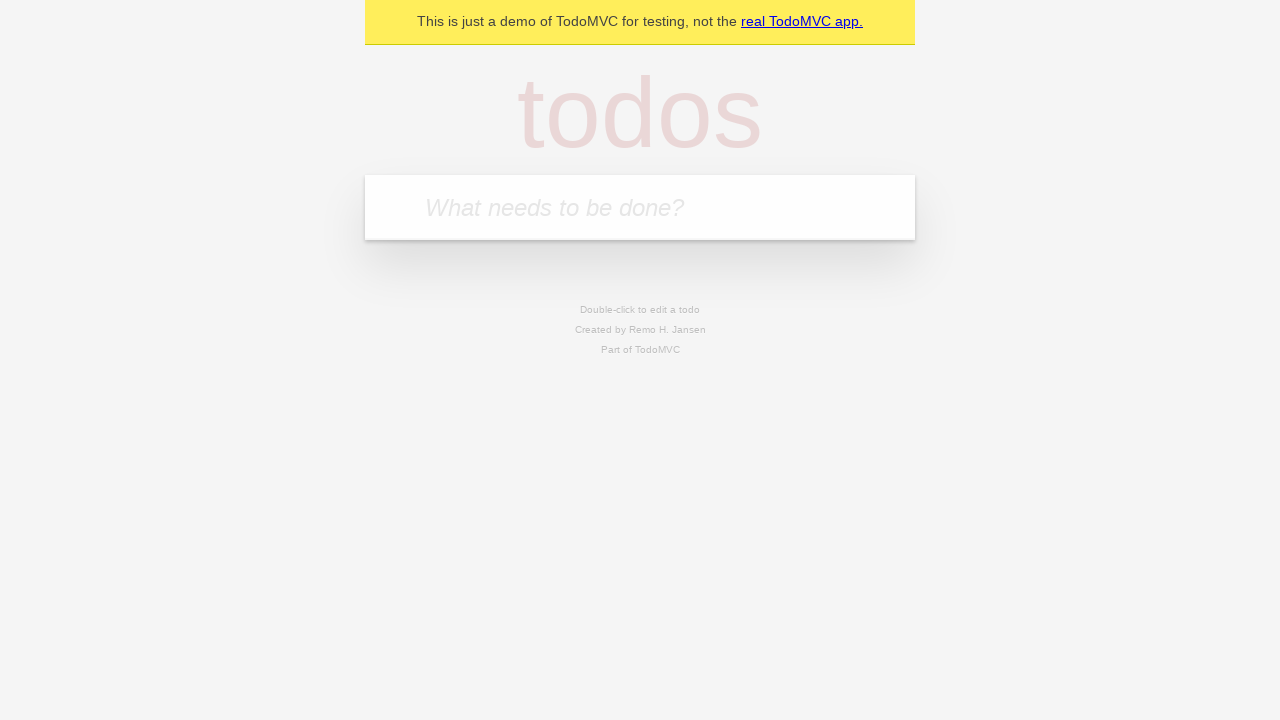

Filled todo input with 'buy some cheese' on internal:attr=[placeholder="What needs to be done?"i]
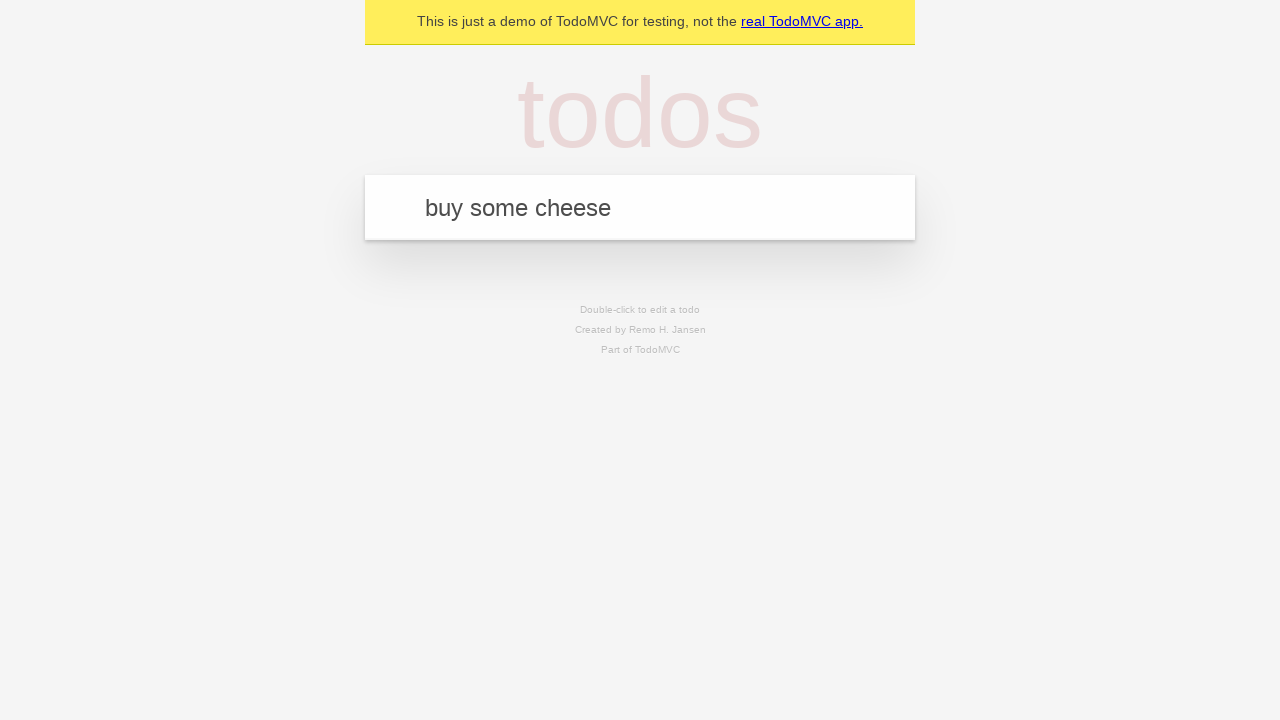

Pressed Enter to create first todo on internal:attr=[placeholder="What needs to be done?"i]
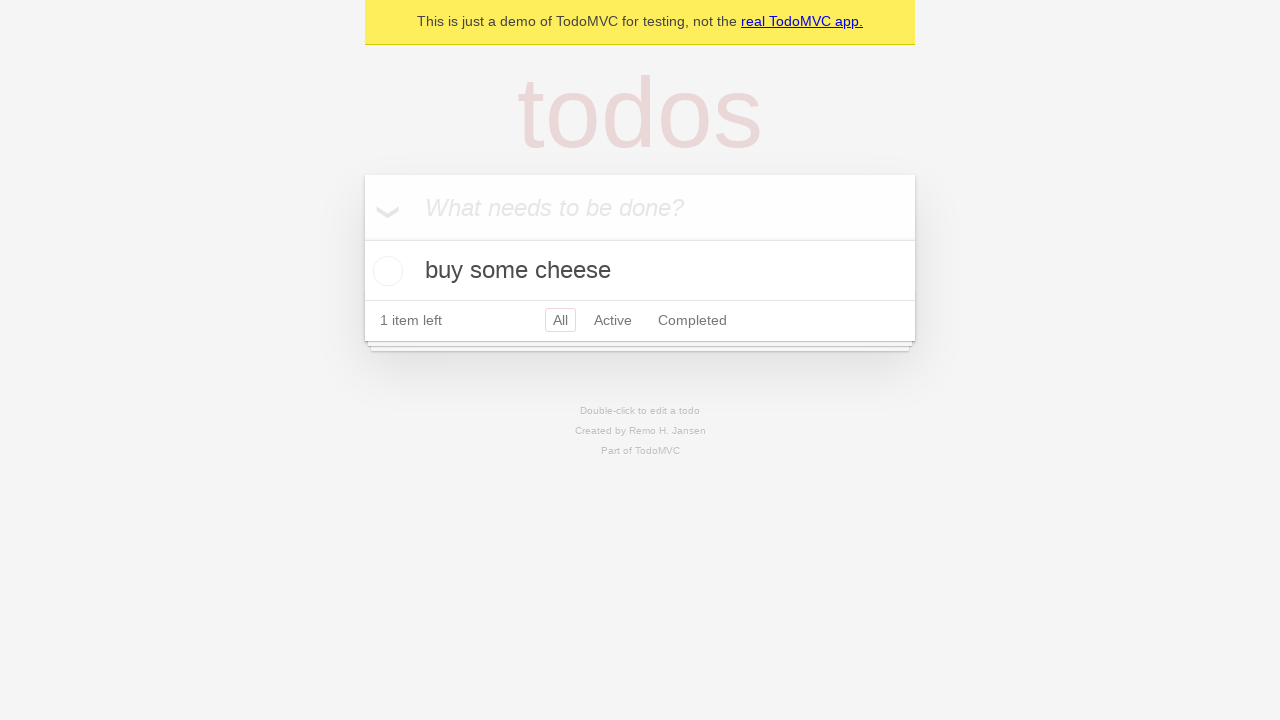

Filled todo input with 'feed the cat' on internal:attr=[placeholder="What needs to be done?"i]
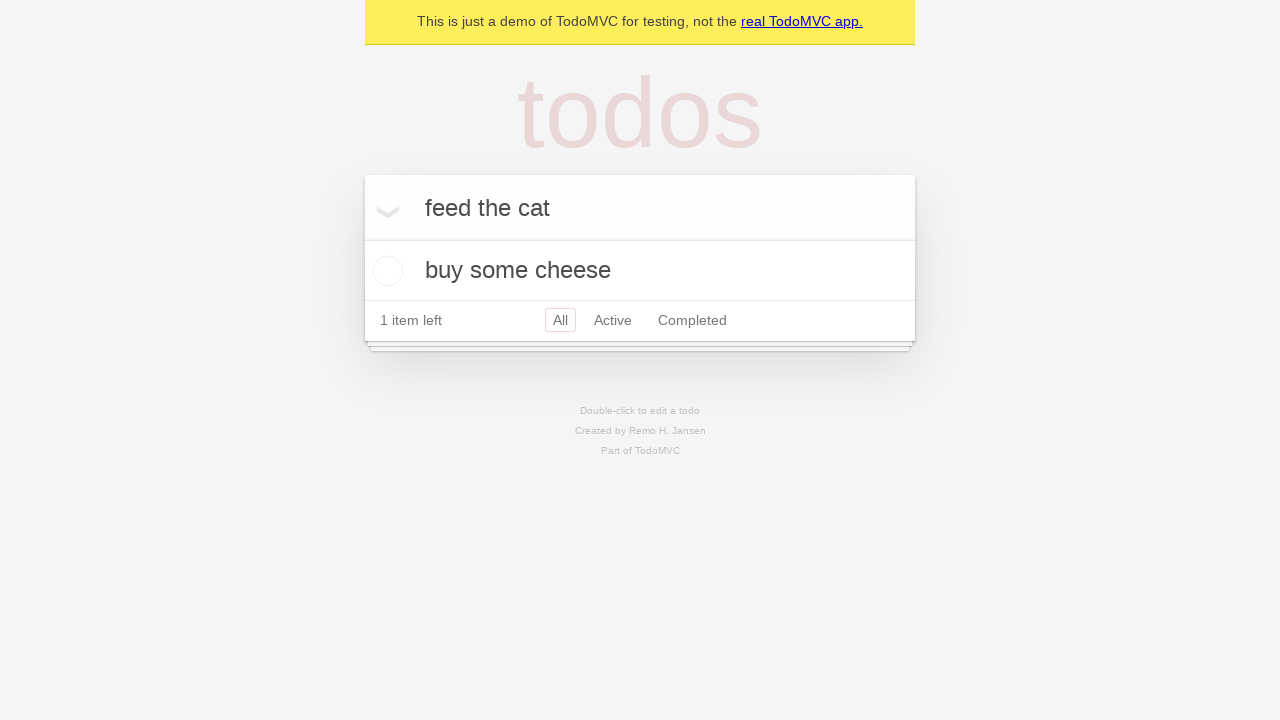

Pressed Enter to create second todo on internal:attr=[placeholder="What needs to be done?"i]
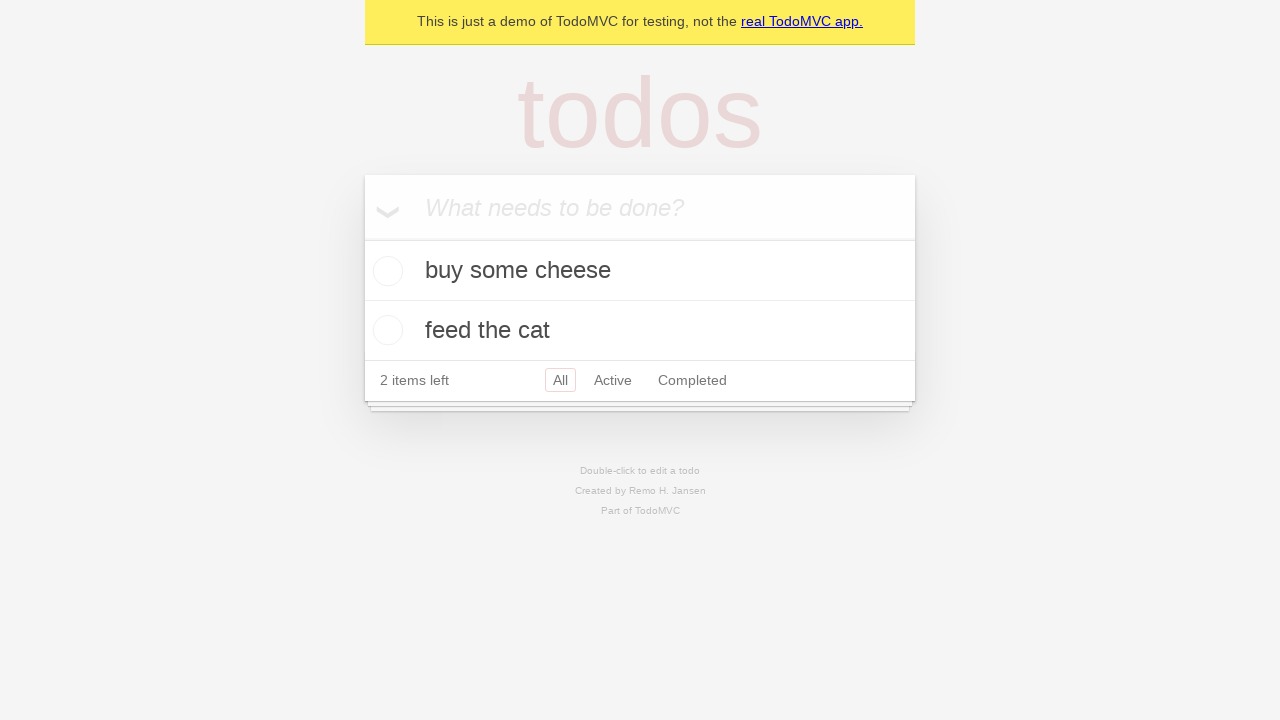

Filled todo input with 'book a doctors appointment' on internal:attr=[placeholder="What needs to be done?"i]
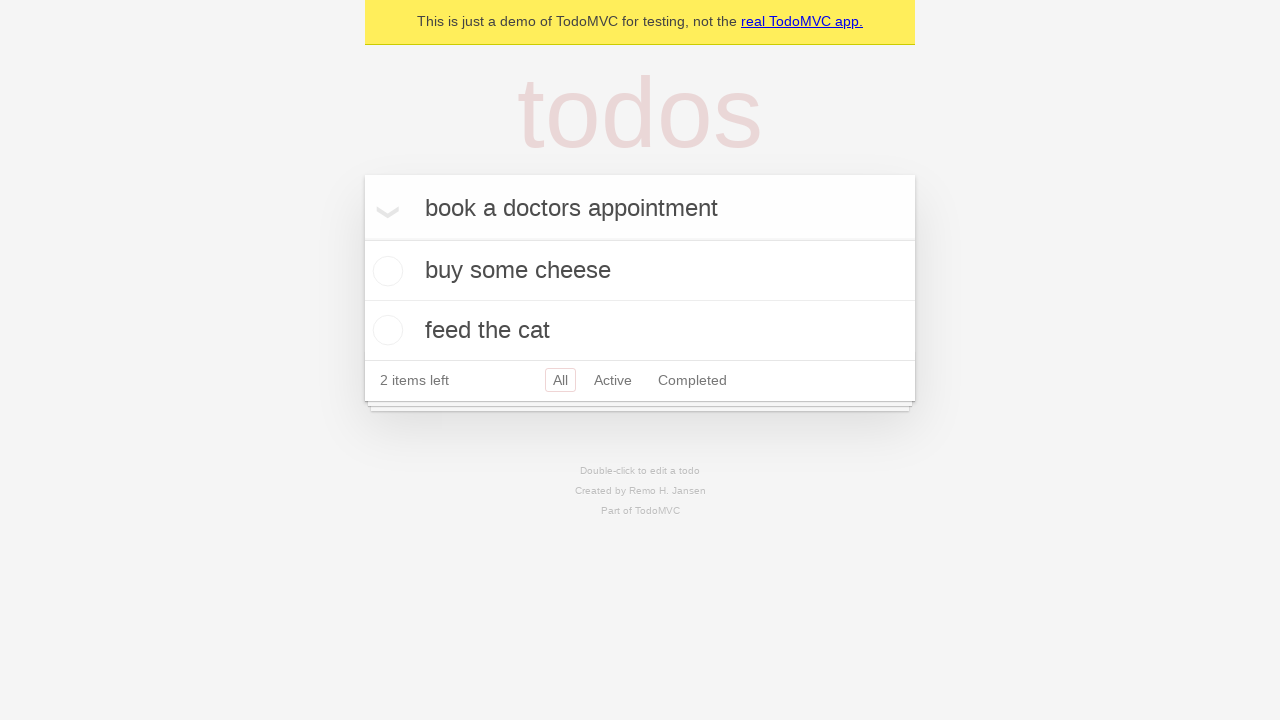

Pressed Enter to create third todo on internal:attr=[placeholder="What needs to be done?"i]
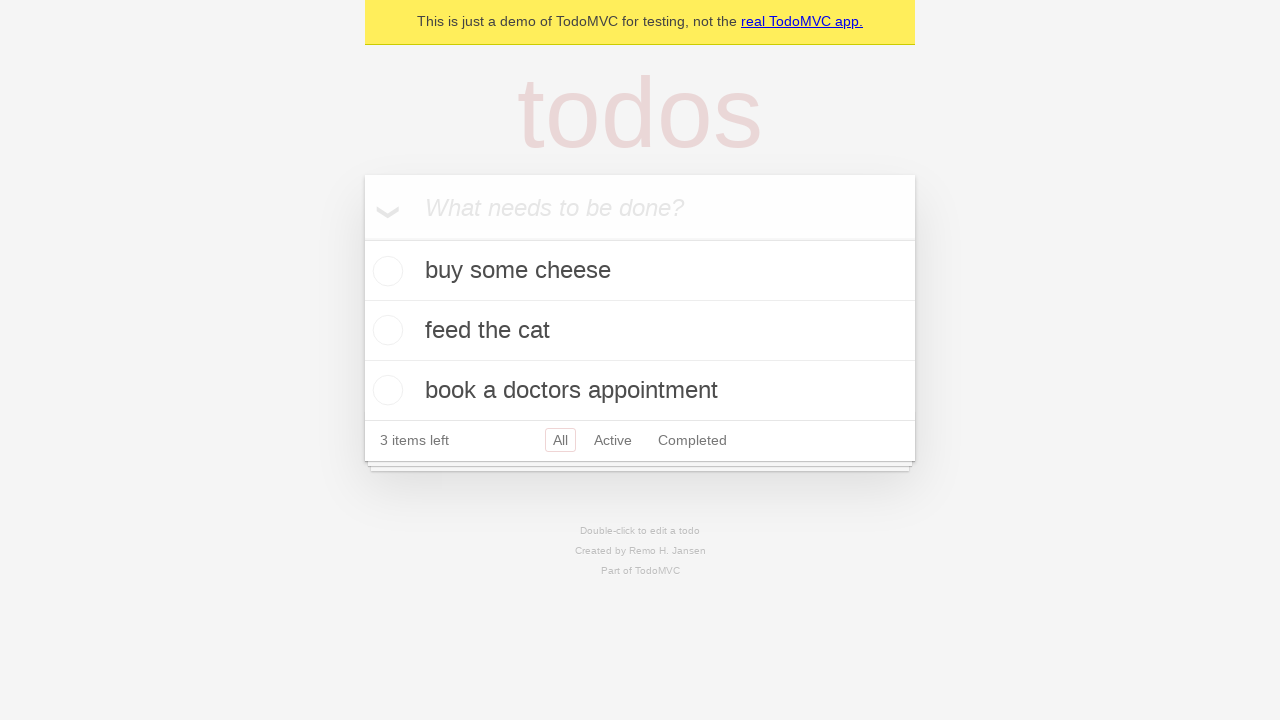

Waited for all 3 todos to be created
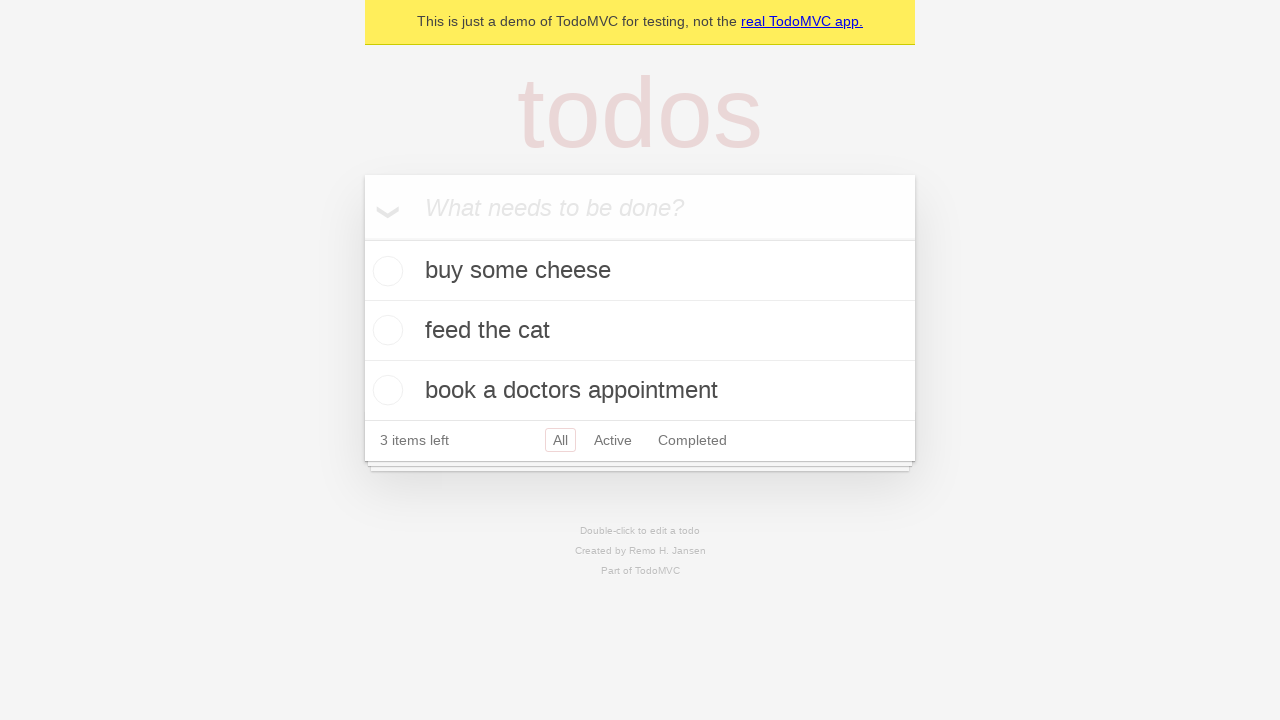

Checked the second todo item at (385, 330) on internal:testid=[data-testid="todo-item"s] >> nth=1 >> internal:role=checkbox
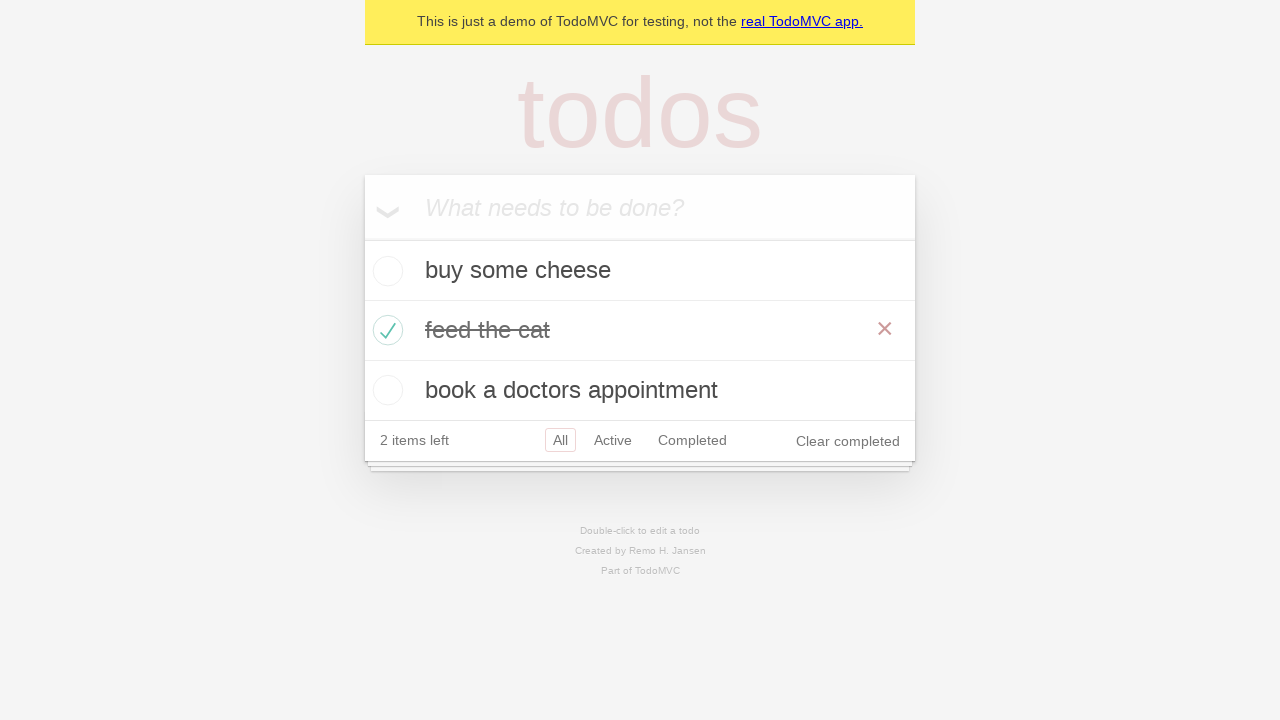

Clicked 'All' filter link at (560, 440) on internal:role=link[name="All"i]
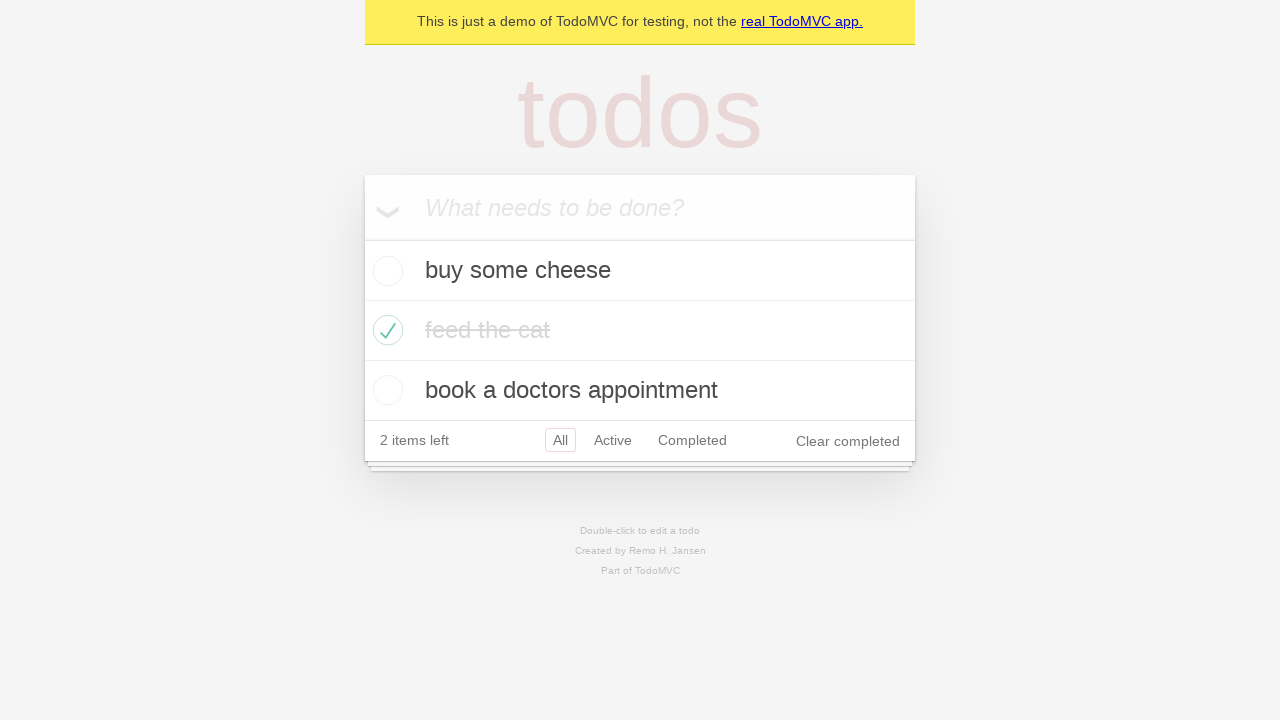

Clicked 'Active' filter link at (613, 440) on internal:role=link[name="Active"i]
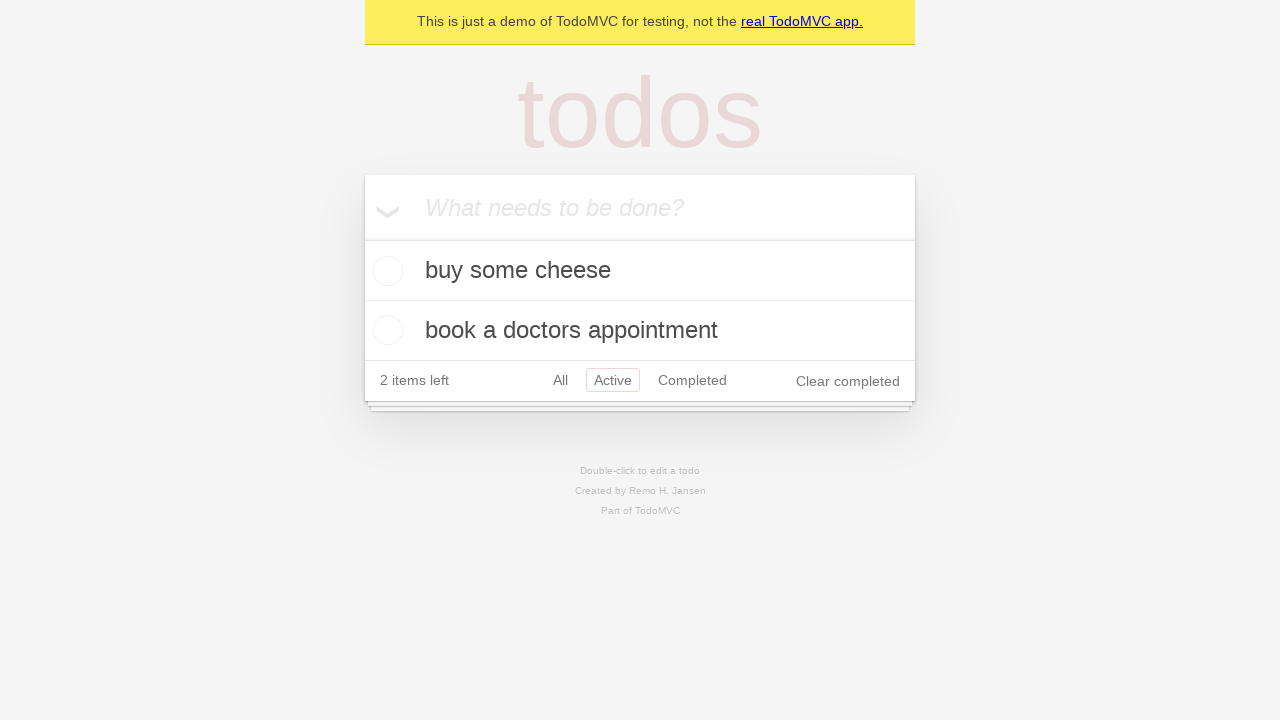

Clicked 'Completed' filter link at (692, 380) on internal:role=link[name="Completed"i]
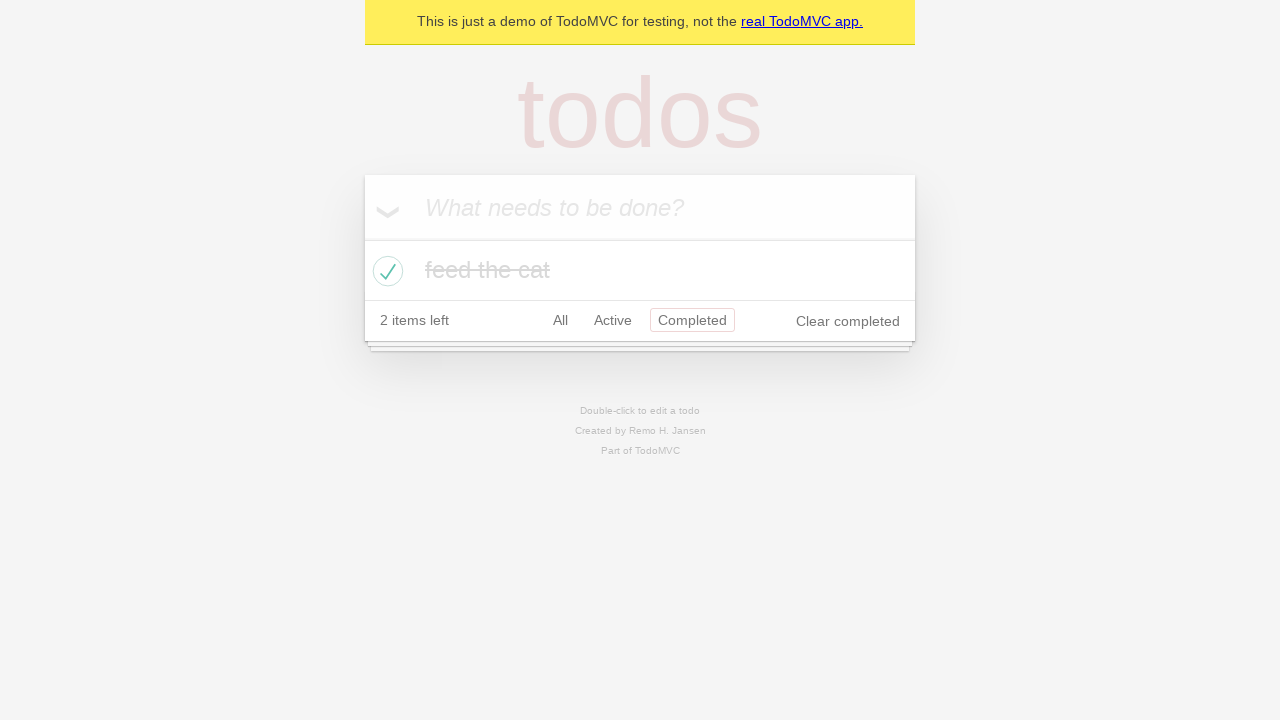

Navigated back to 'Active' filter
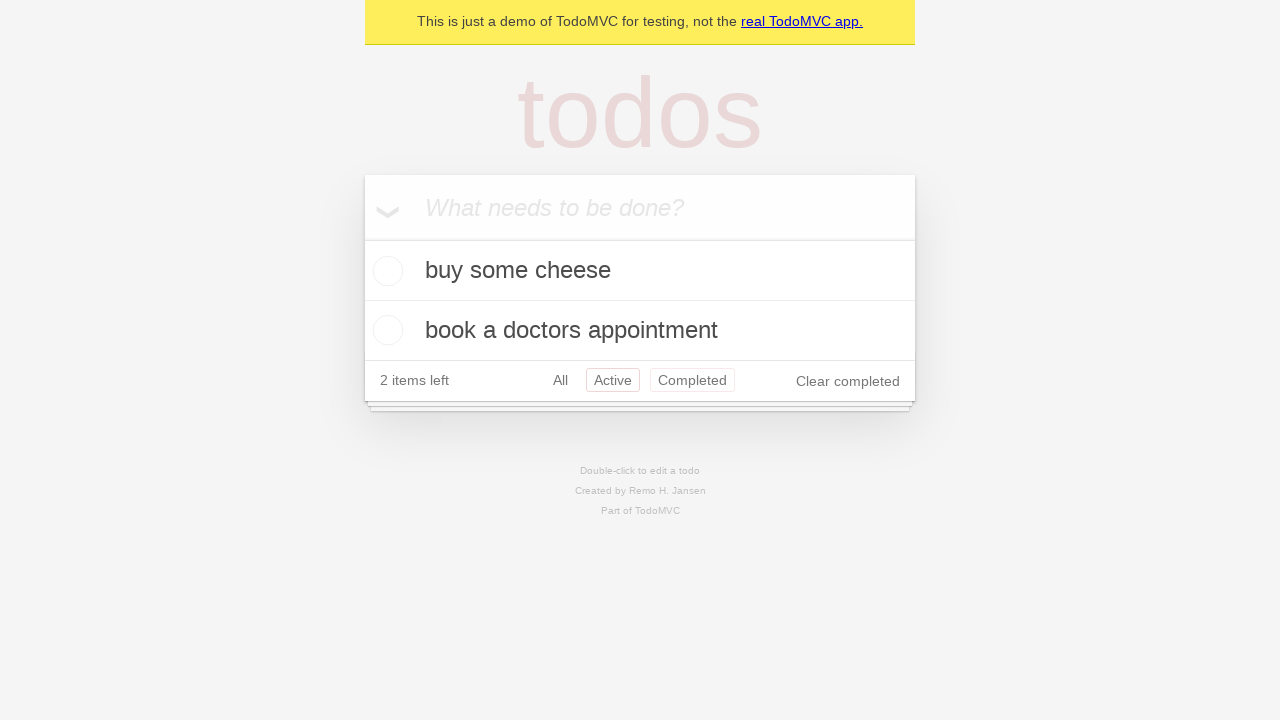

Navigated back to 'All' filter
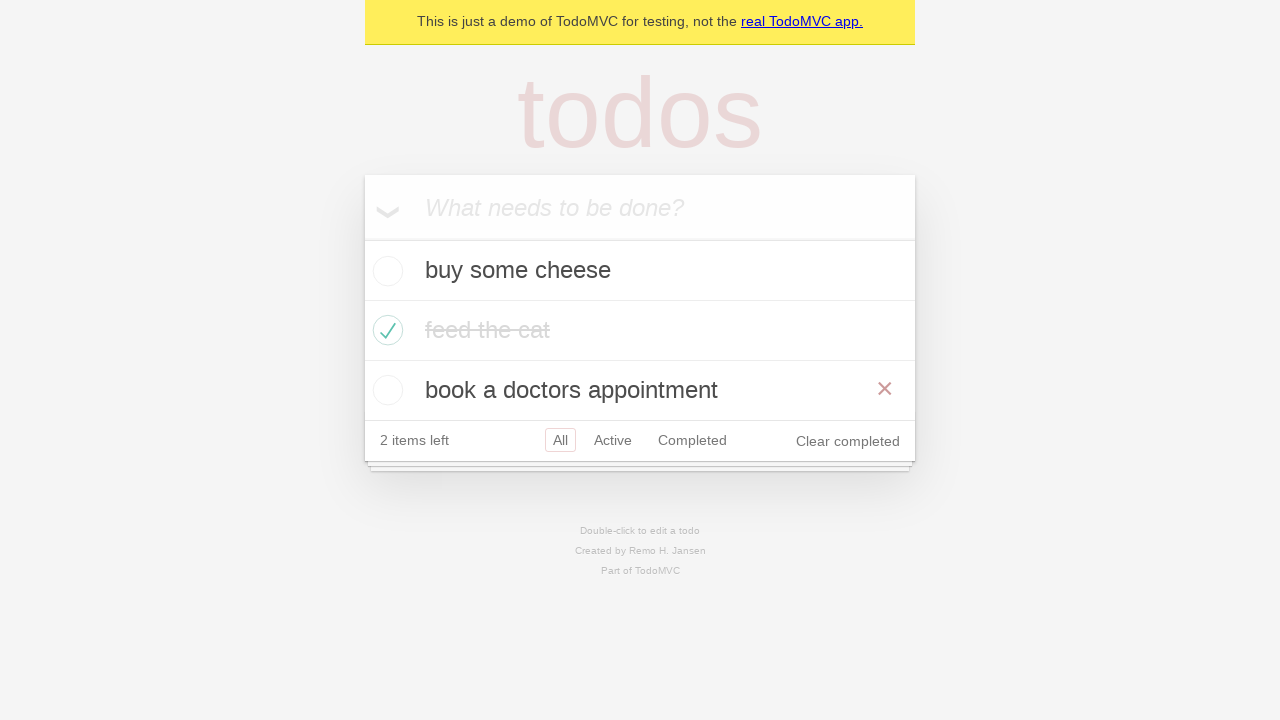

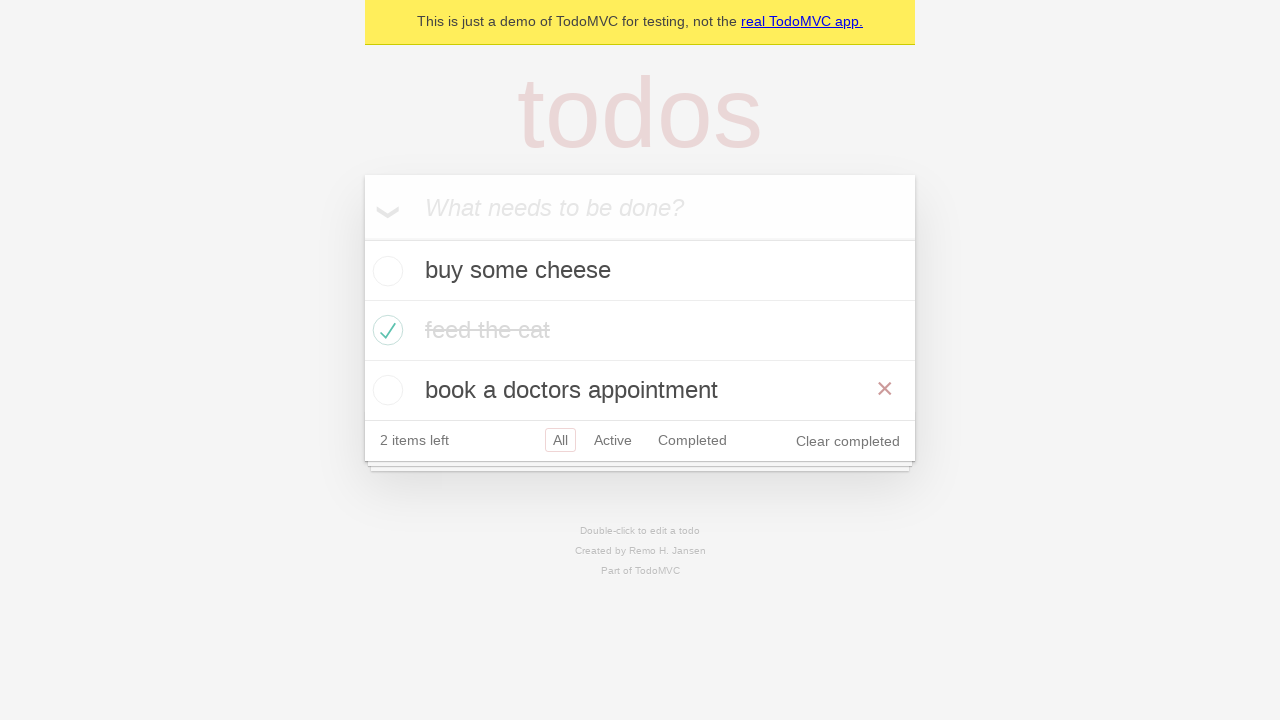